Tests date picker functionality by entering a date and pressing Enter to confirm

Starting URL: https://formy-project.herokuapp.com/datepicker

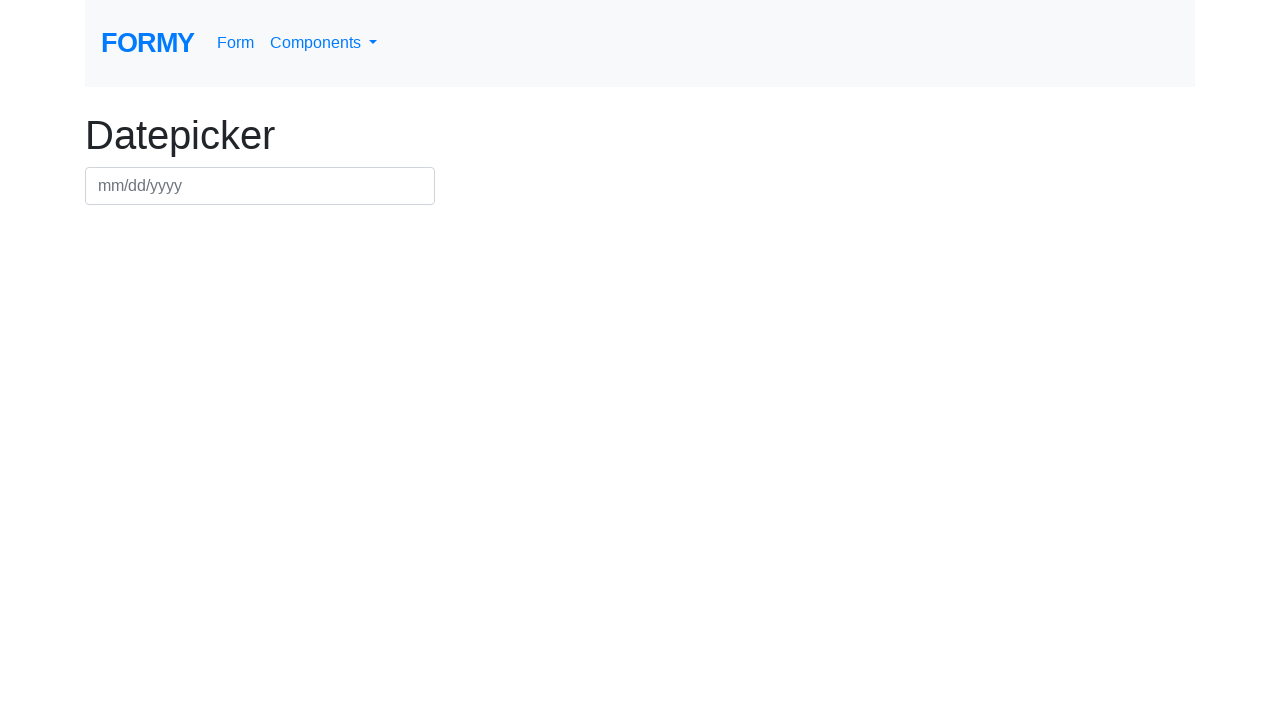

Filled date picker with 01/01/2020 on #datepicker
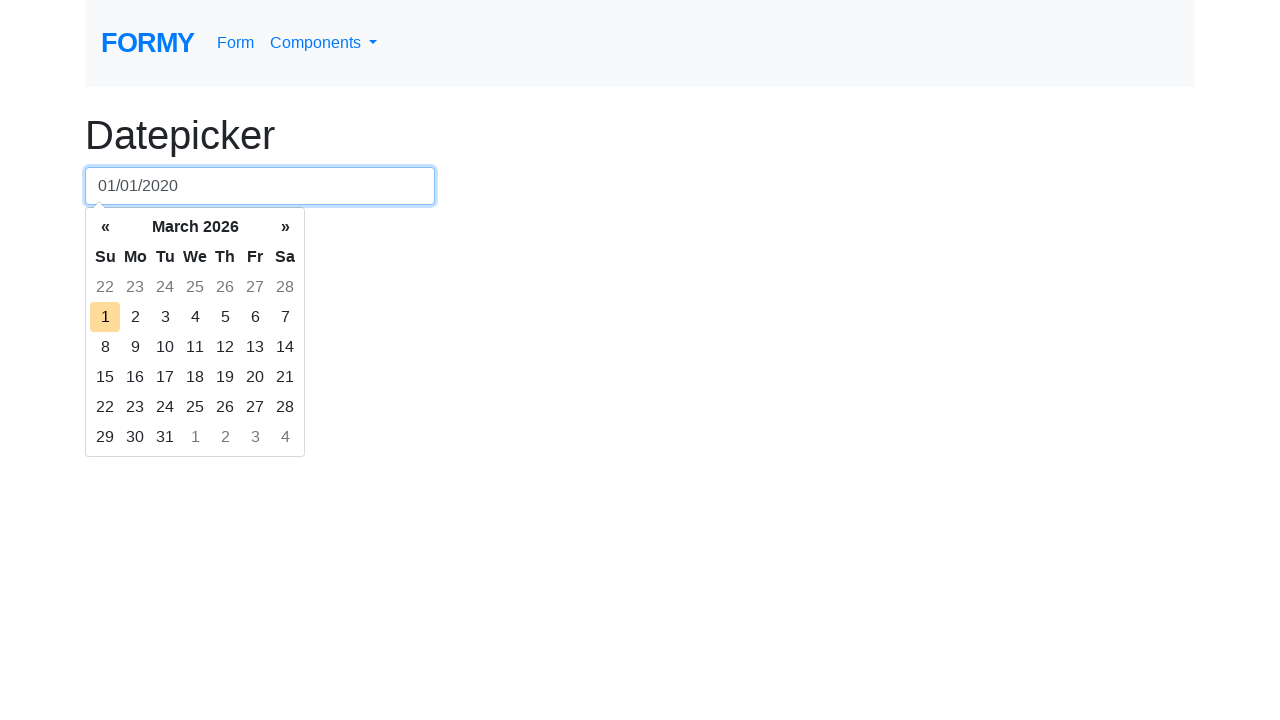

Pressed Enter to confirm date selection on #datepicker
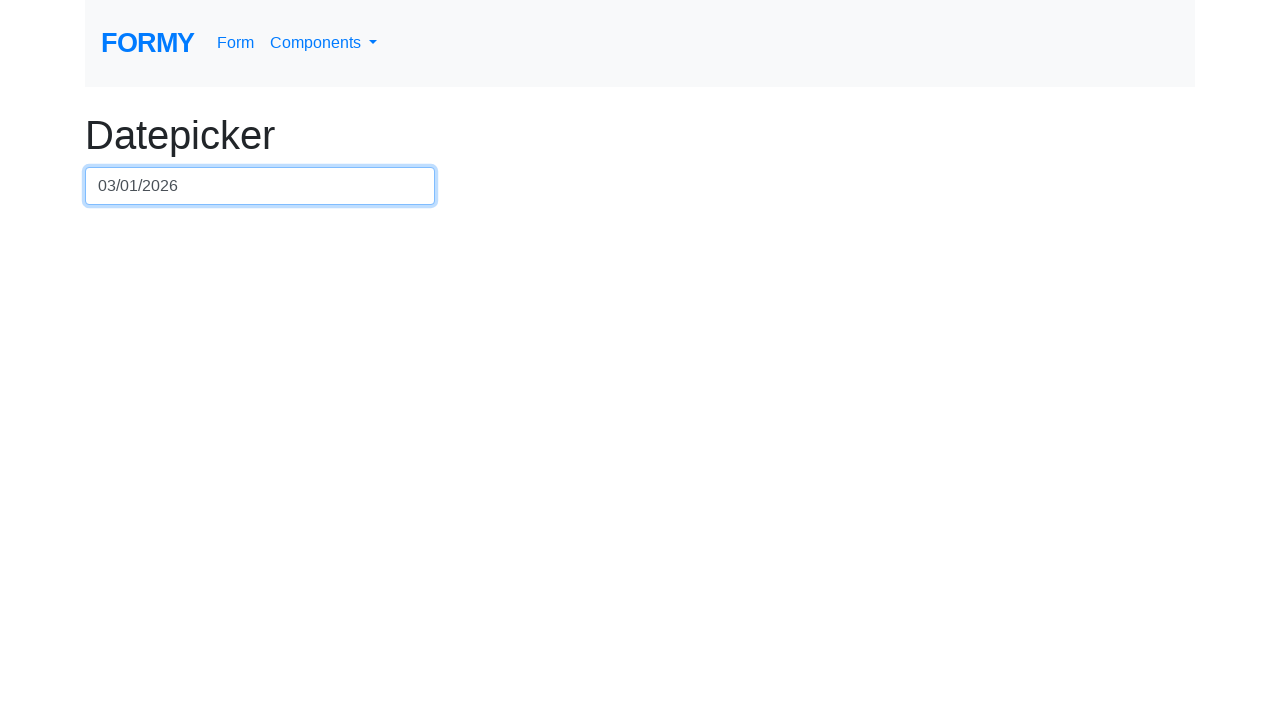

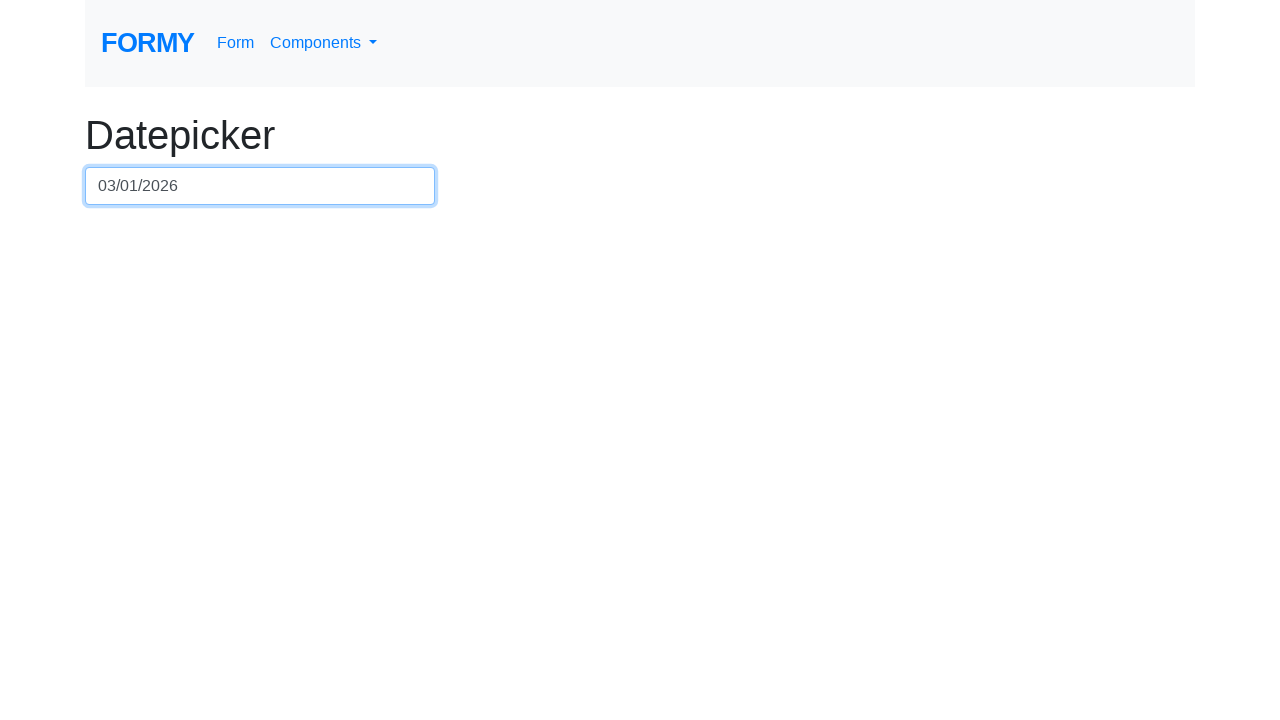